Navigates to VWO app page and clicks on the "free trial" link using partial link text matching to verify navigation to the free trial page.

Starting URL: https://app.vwo.com

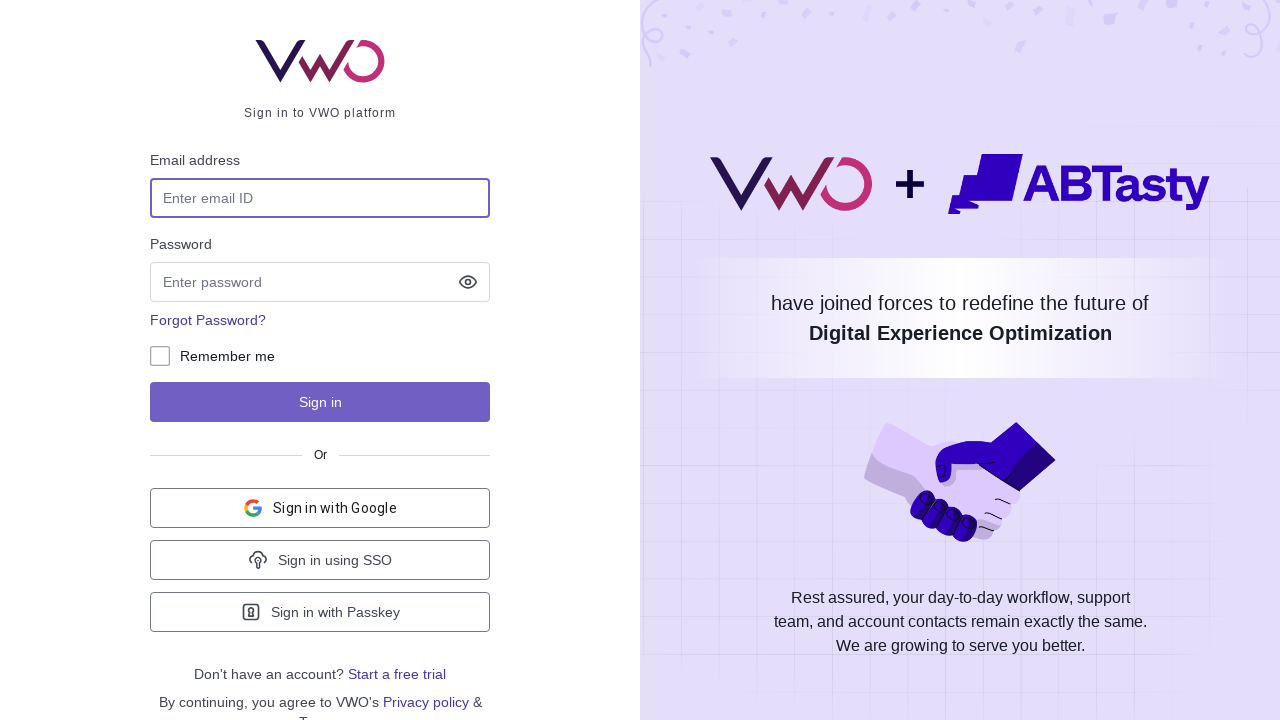

Navigated to VWO app page at https://app.vwo.com
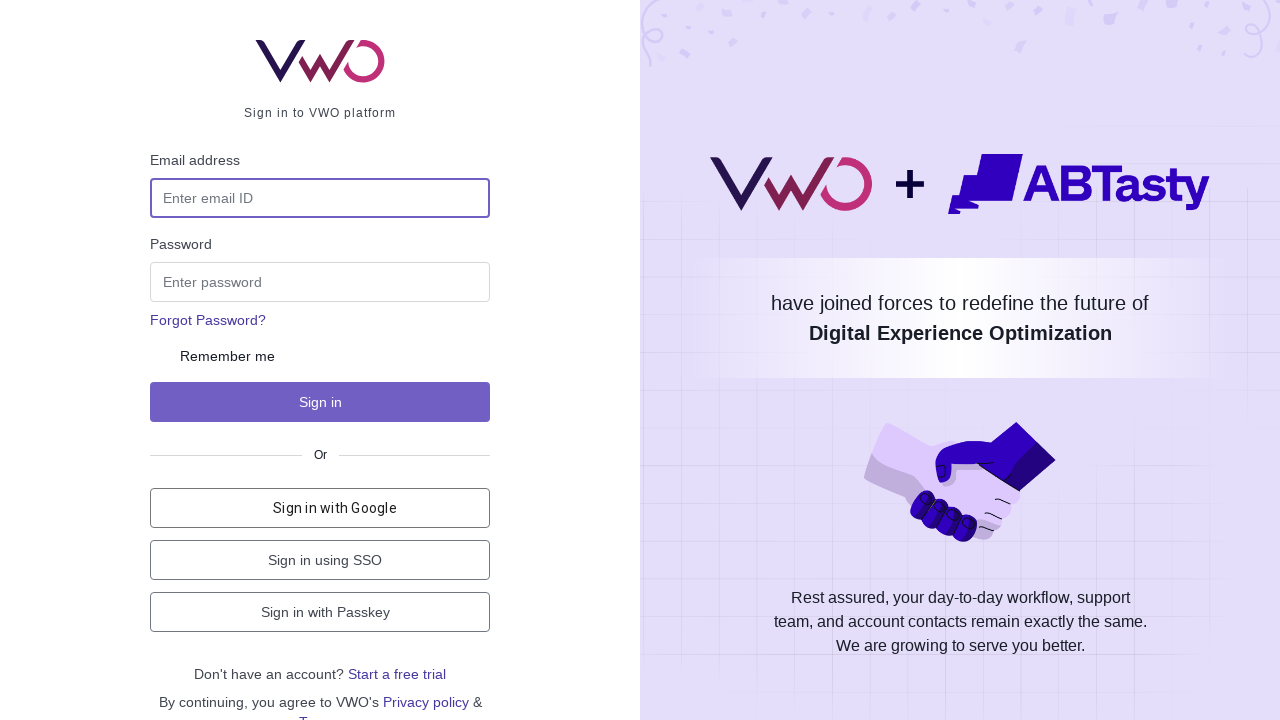

Clicked on the 'free trial' link at (397, 674) on a:has-text('free trial')
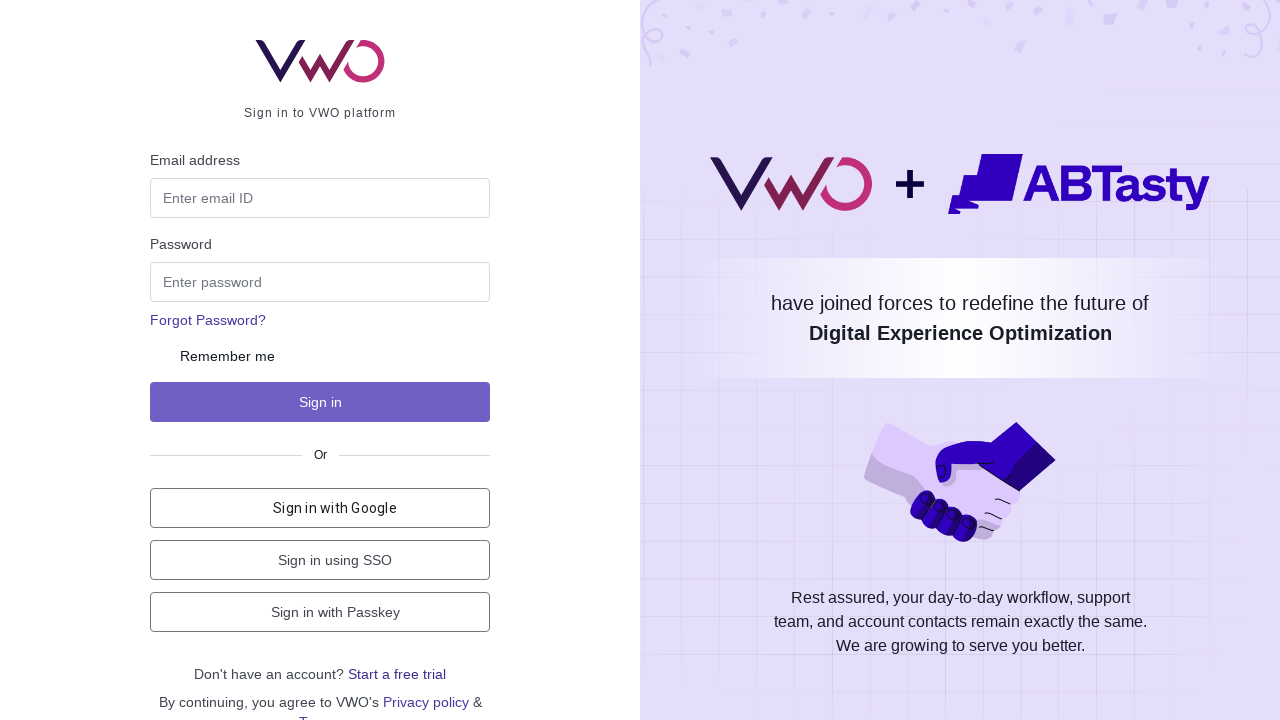

Waited for page to load completely (networkidle)
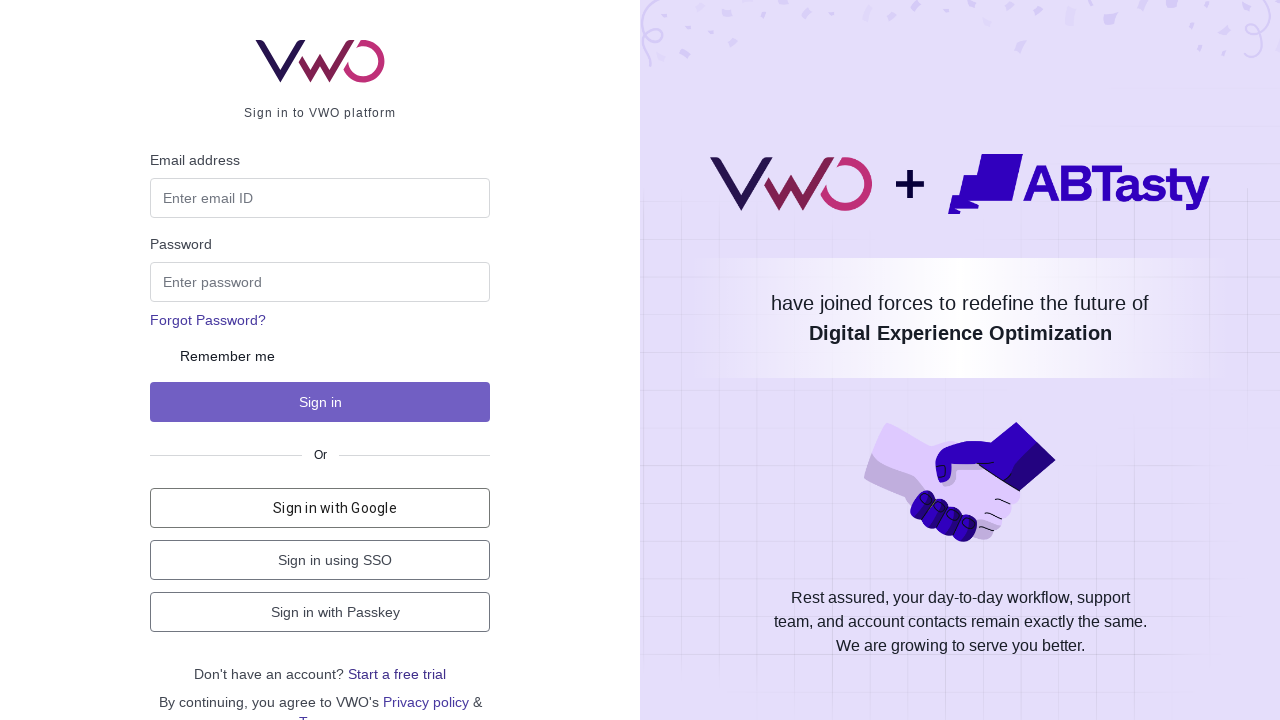

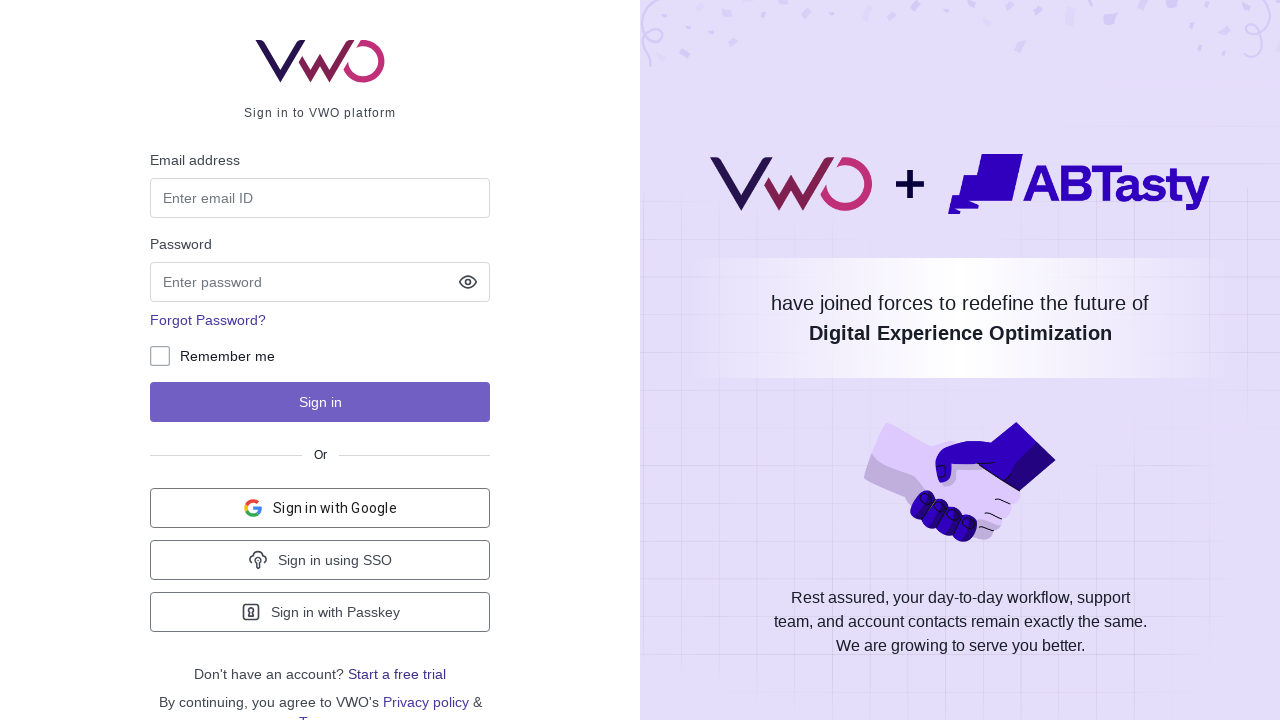